Tests JavaScript alert handling functionality including accepting alerts, dismissing confirm boxes, and entering text in prompt boxes on a demo automation testing site.

Starting URL: http://demo.automationtesting.in/Alerts.html

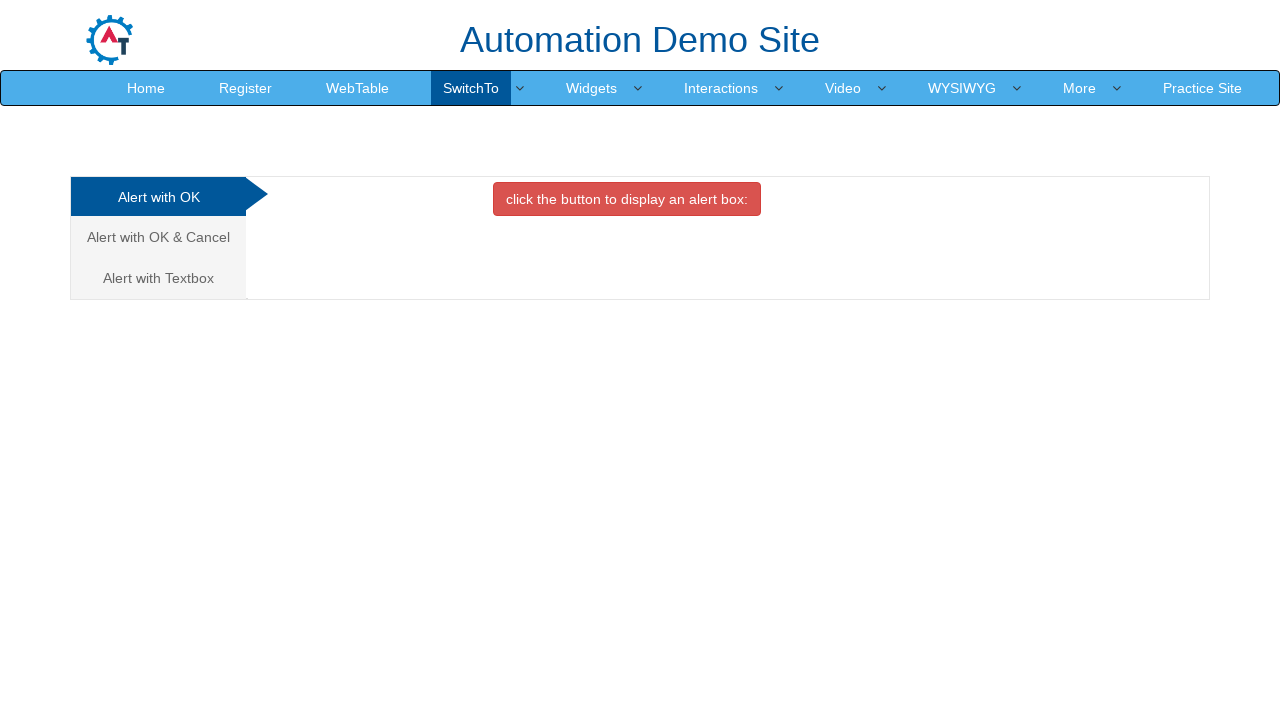

Clicked 'Alert with OK' tab at (158, 197) on xpath=//*[@class='analystic']
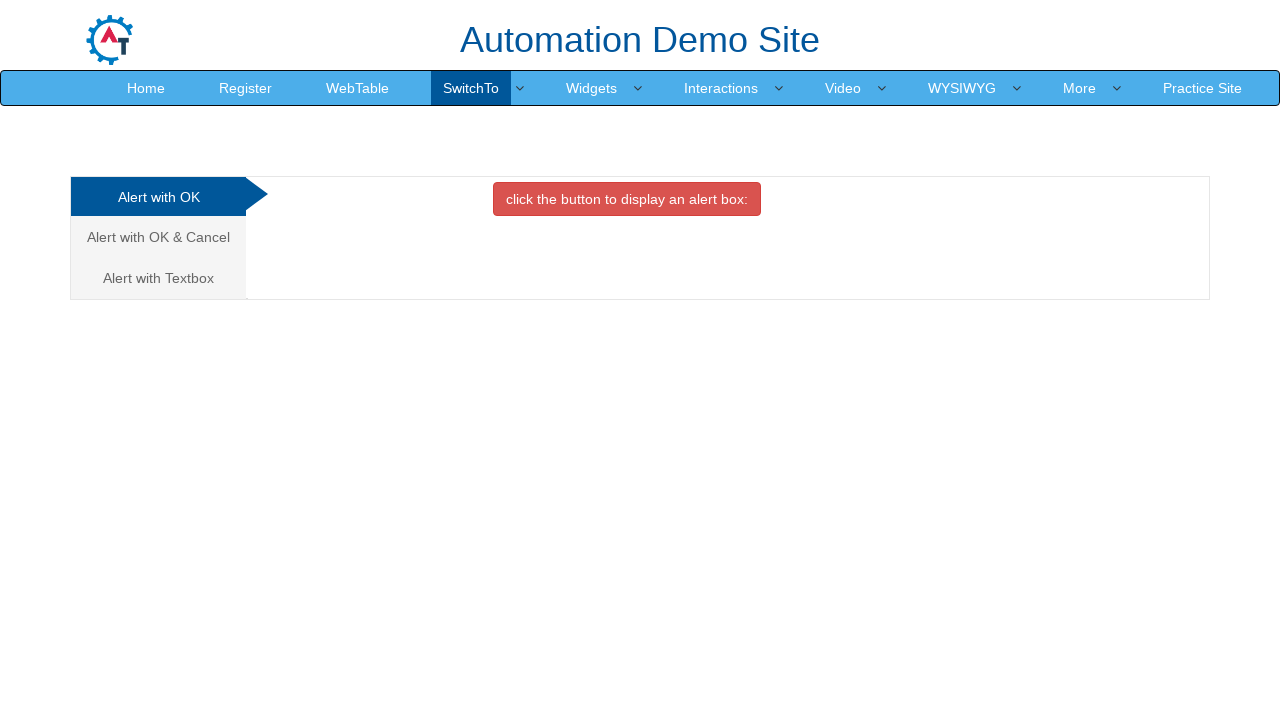

Triggered alert box and accepted it at (627, 199) on xpath=//*[@onclick='alertbox()']
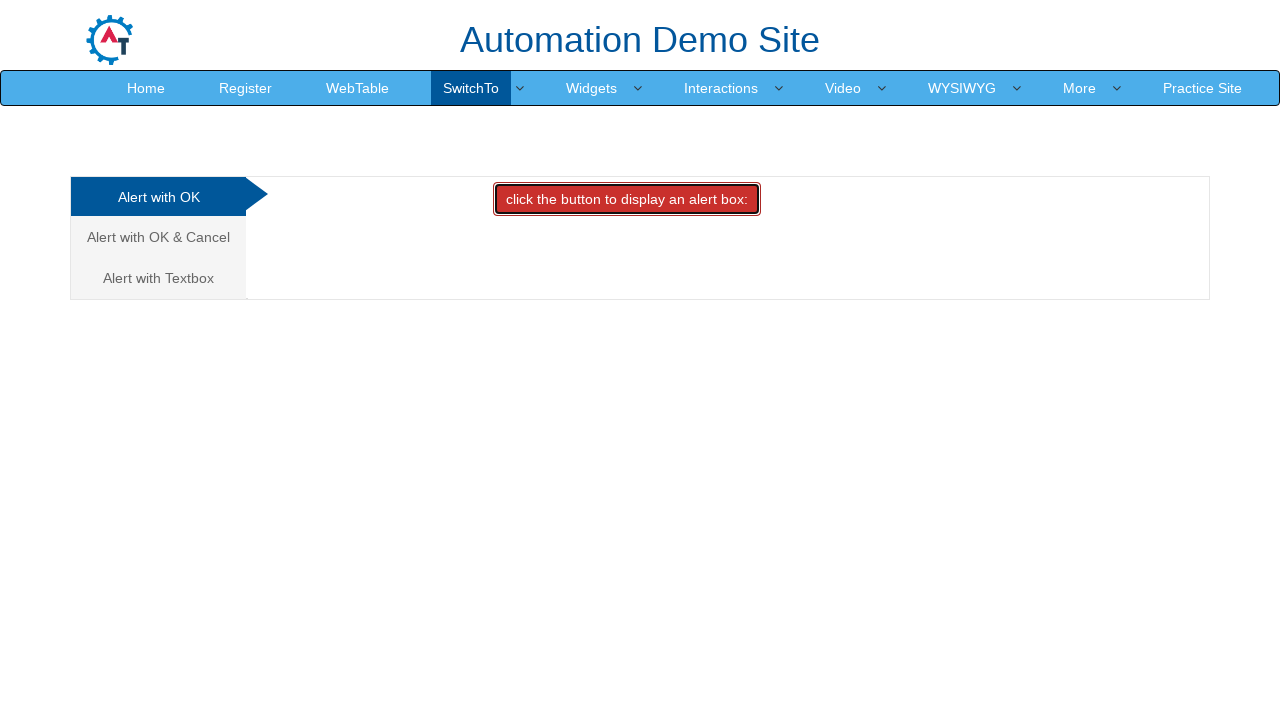

Clicked 'Alert with OK & Cancel' tab at (158, 237) on xpath=(//*[@class='analystic'])[2]
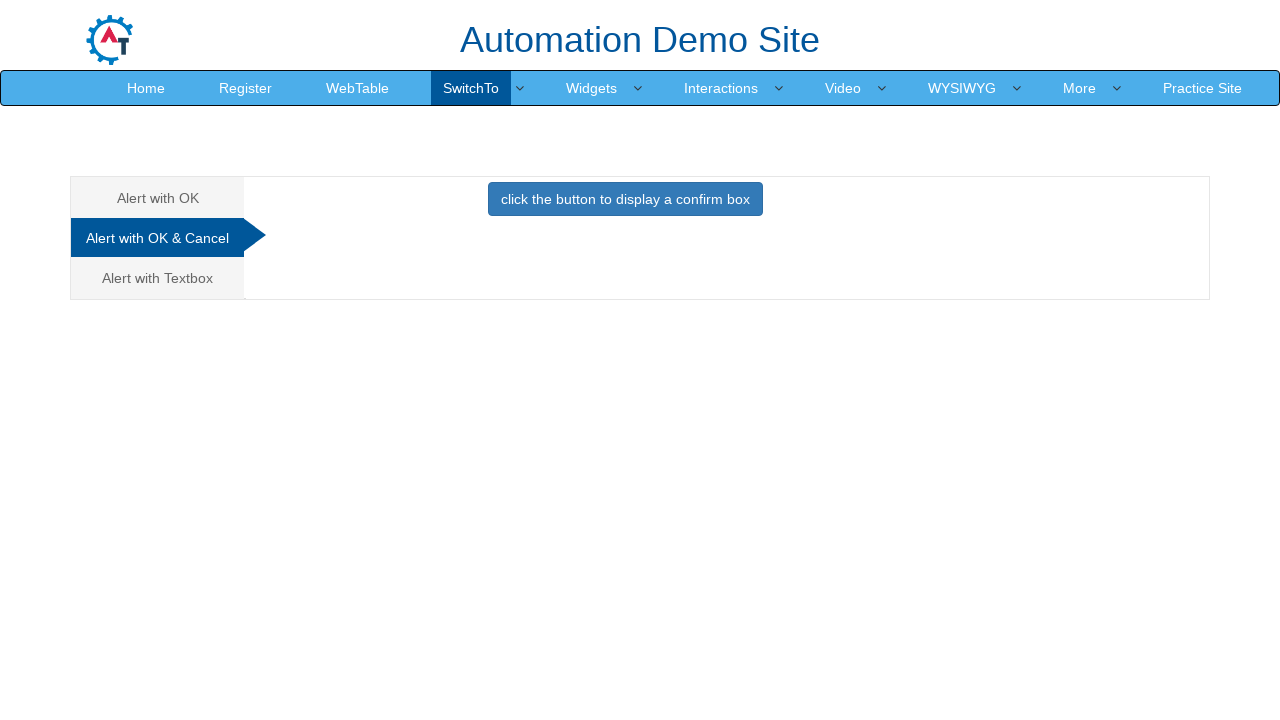

Waited for tab to activate
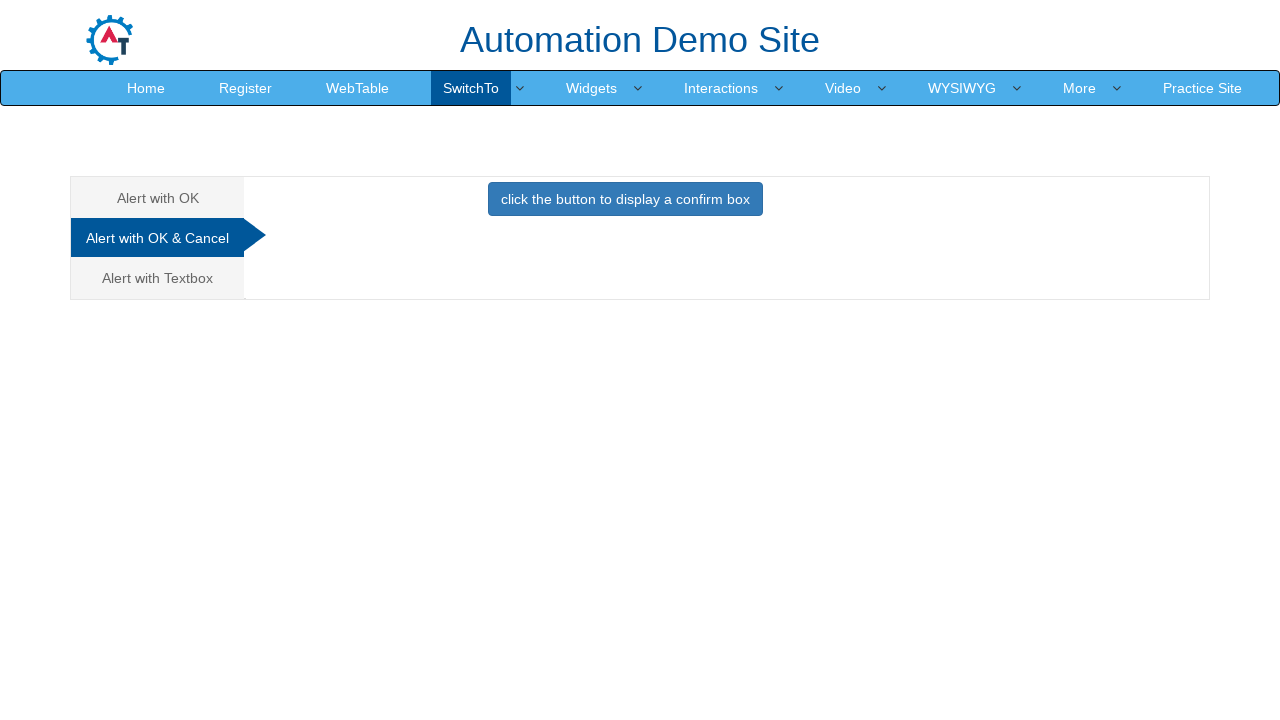

Triggered confirm box and dismissed it at (625, 199) on xpath=//*[@onclick='confirmbox()']
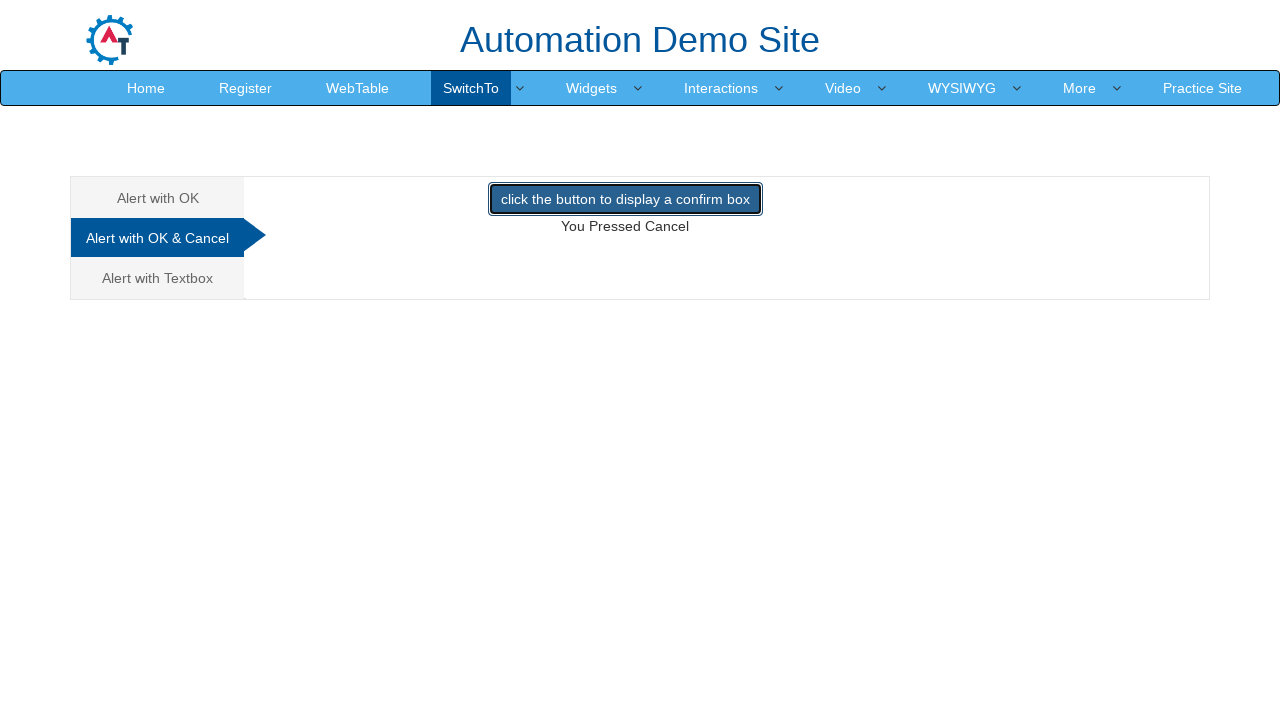

Clicked 'Alert with Textbox' tab at (158, 278) on xpath=//*[text()='Alert with Textbox ']
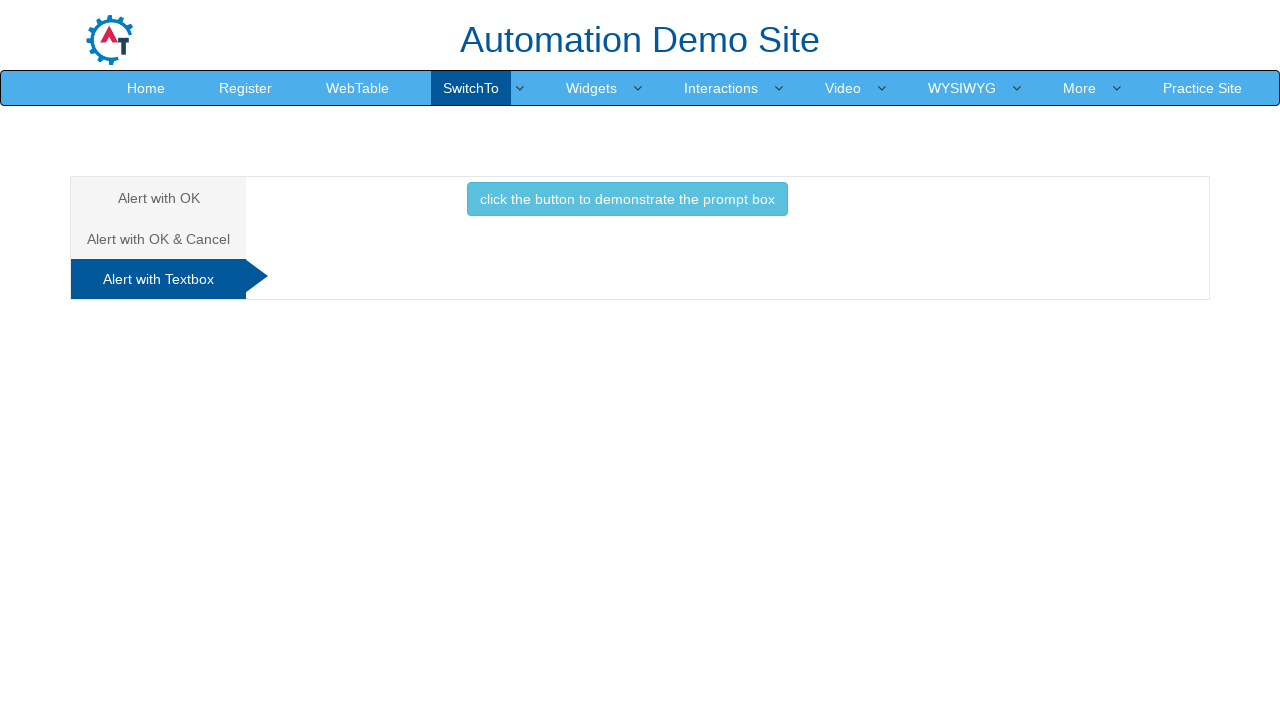

Triggered prompt box and entered 'TechProEducation' at (627, 199) on xpath=//*[@onclick='promptbox()']
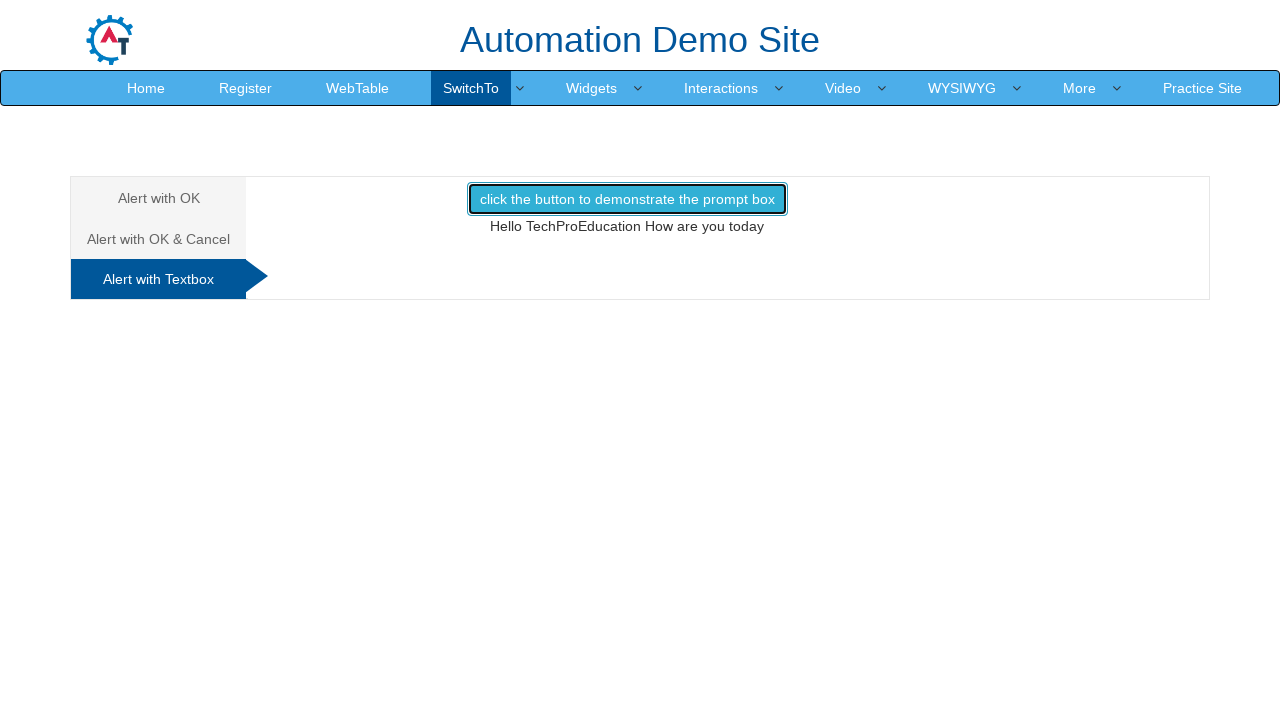

Result message appeared in #demo1
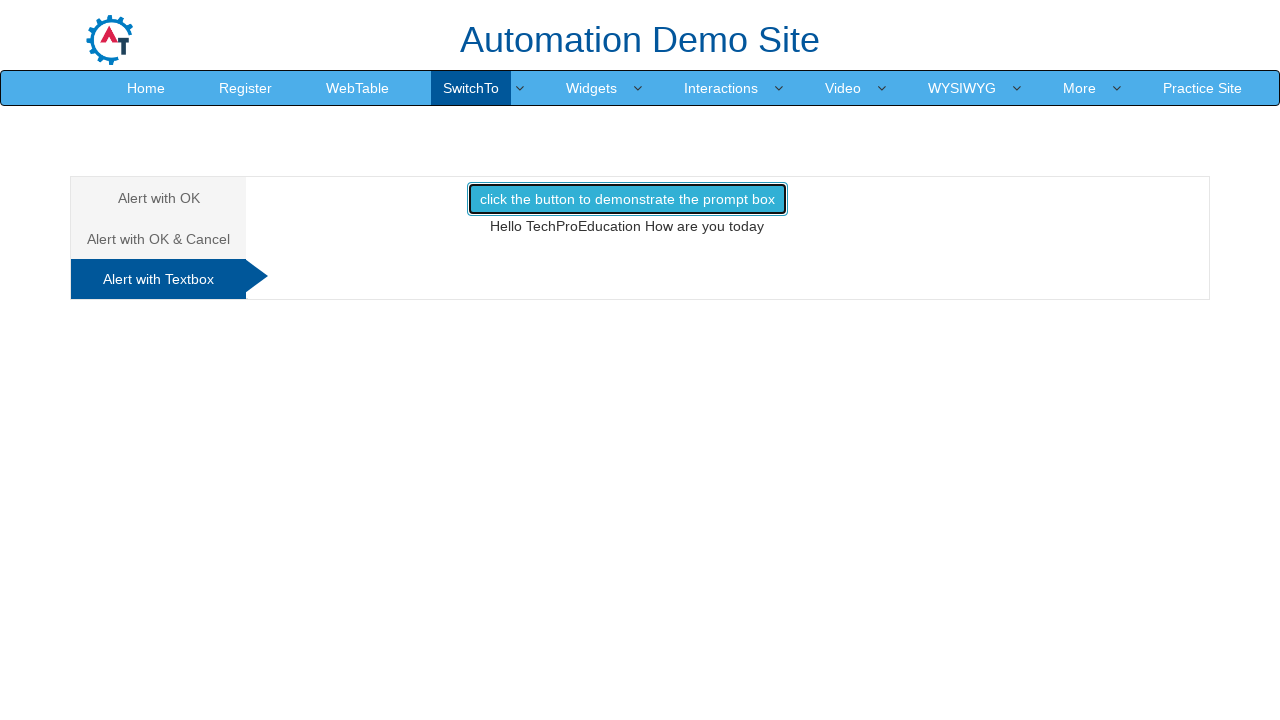

Retrieved result text: Hello TechProEducation How are you today
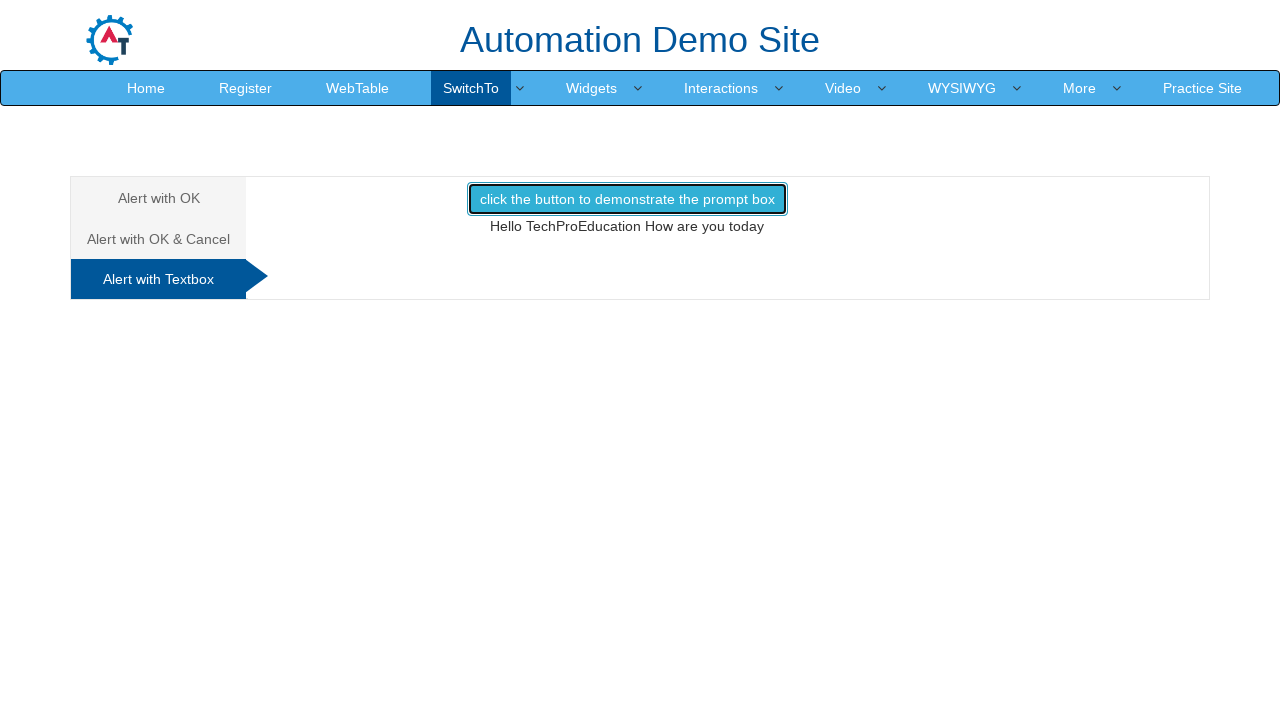

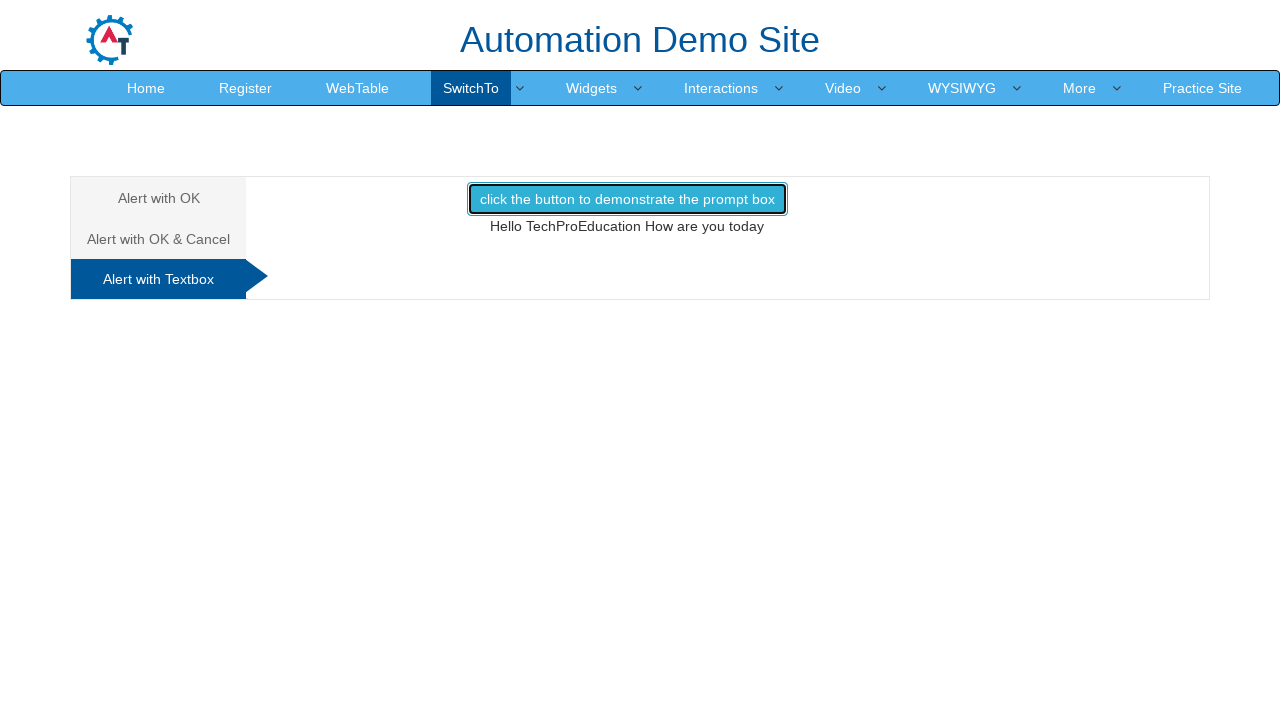